Tests registration form validation by submitting a password with more than 8 characters and verifying the success alert

Starting URL: http://automationbykrishna.com/index.html

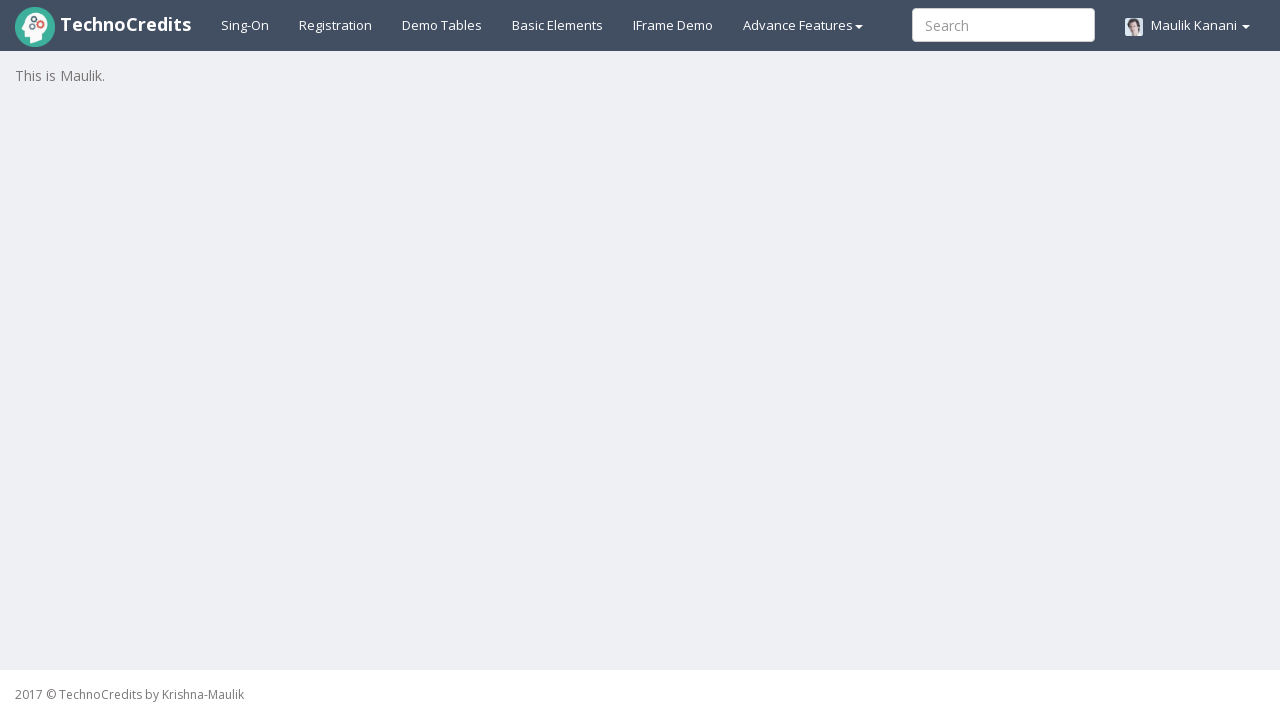

Navigated to registration form page
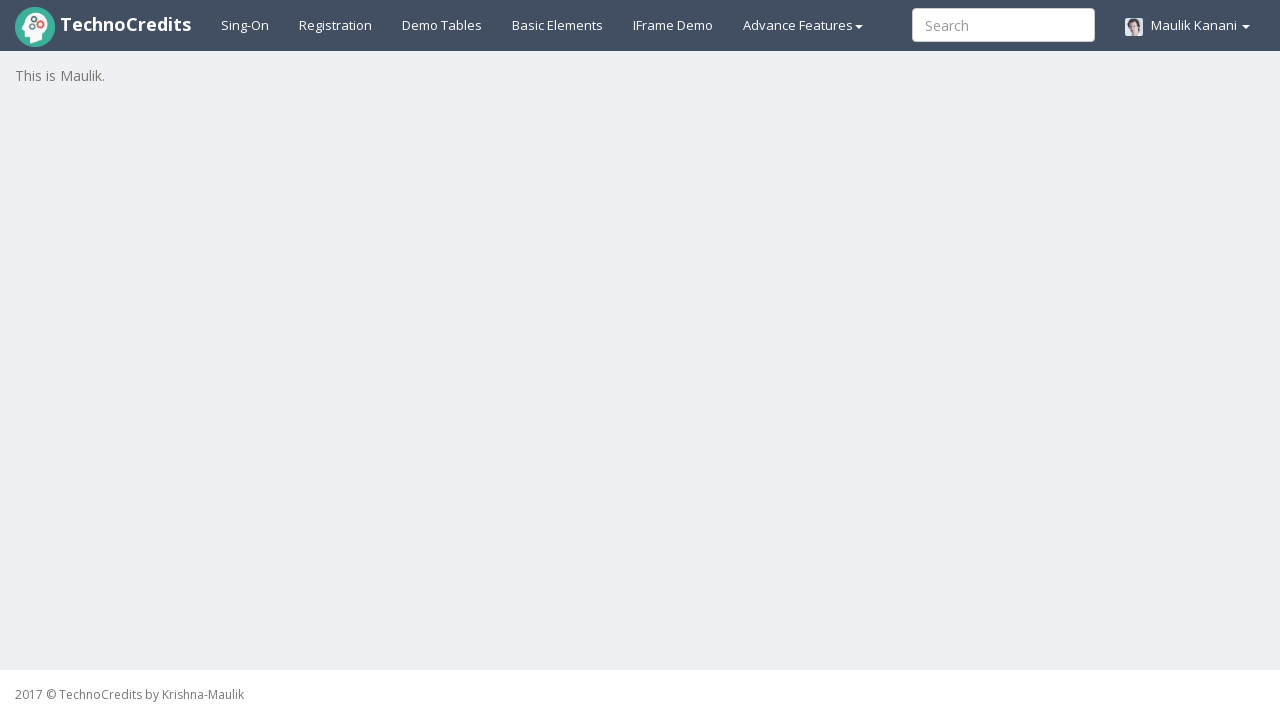

Clicked registration button at (336, 25) on a#registration2
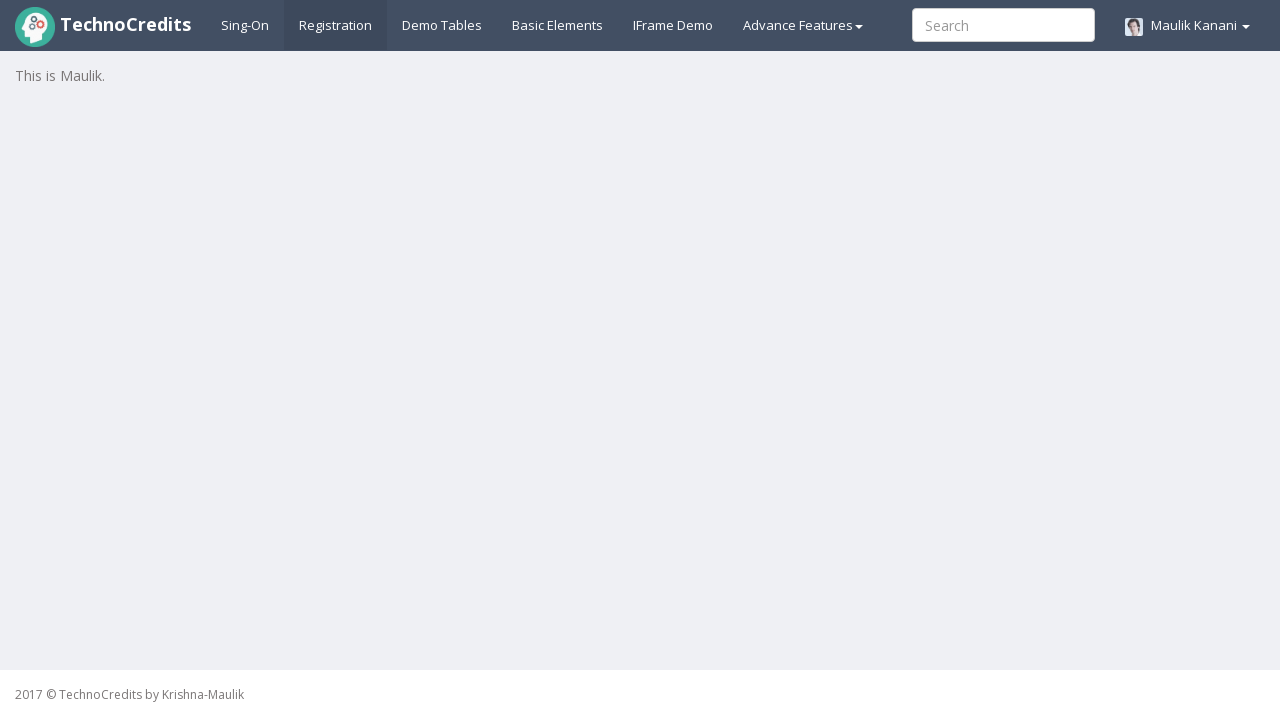

Registration form loaded and username field is visible
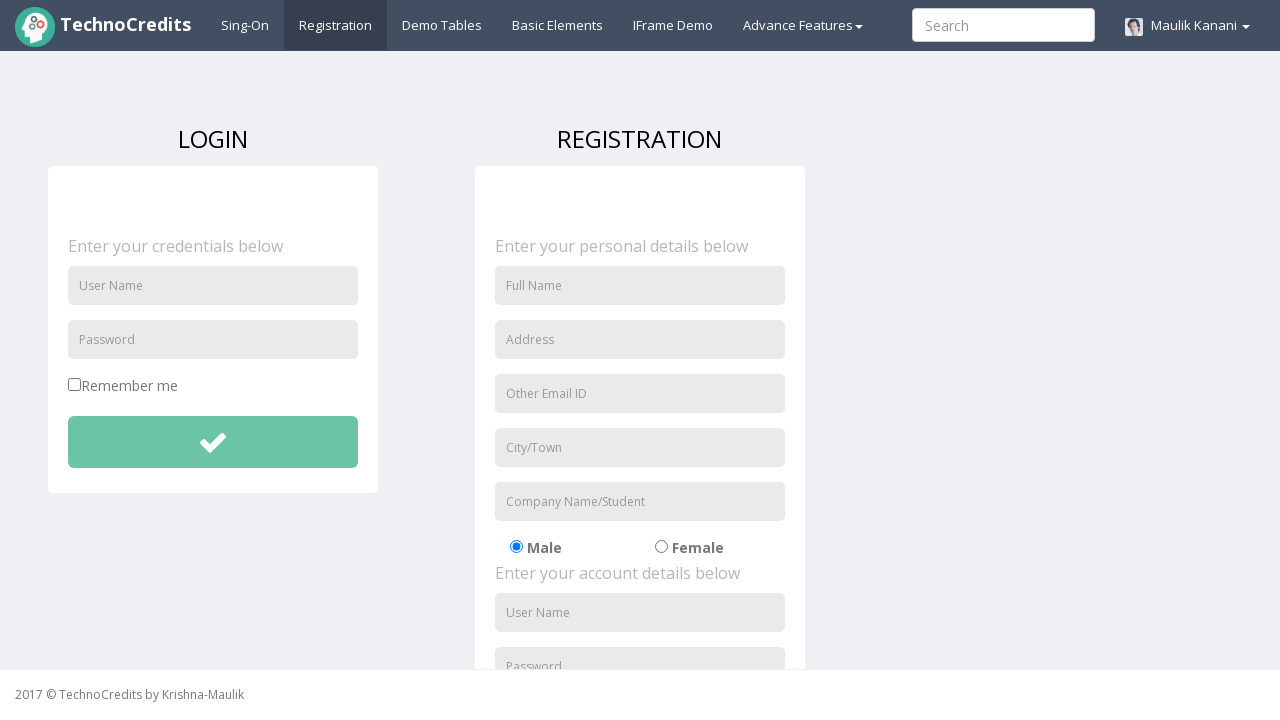

Filled username field with 'testuser456' on input#unameSignin
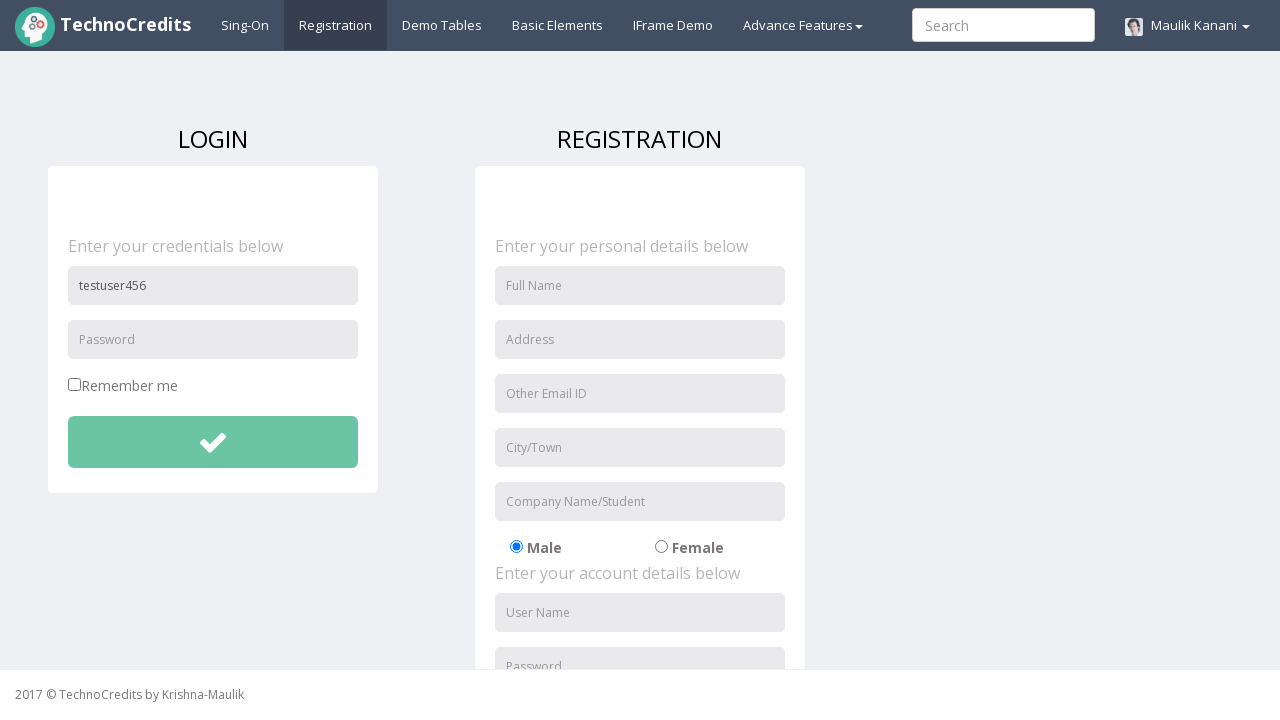

Filled password field with 'password123' (12 characters, more than 8) on input#pwdSignin
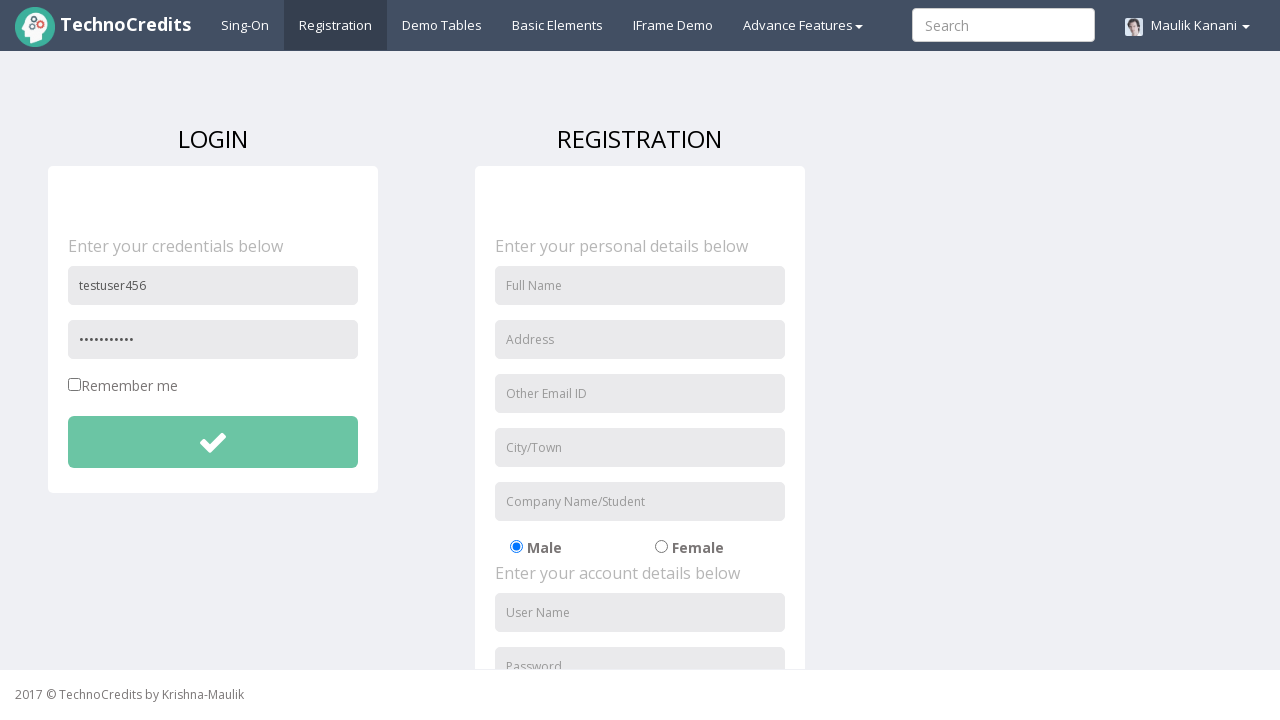

Clicked submit button to register at (213, 442) on button#btnsubmitdetails
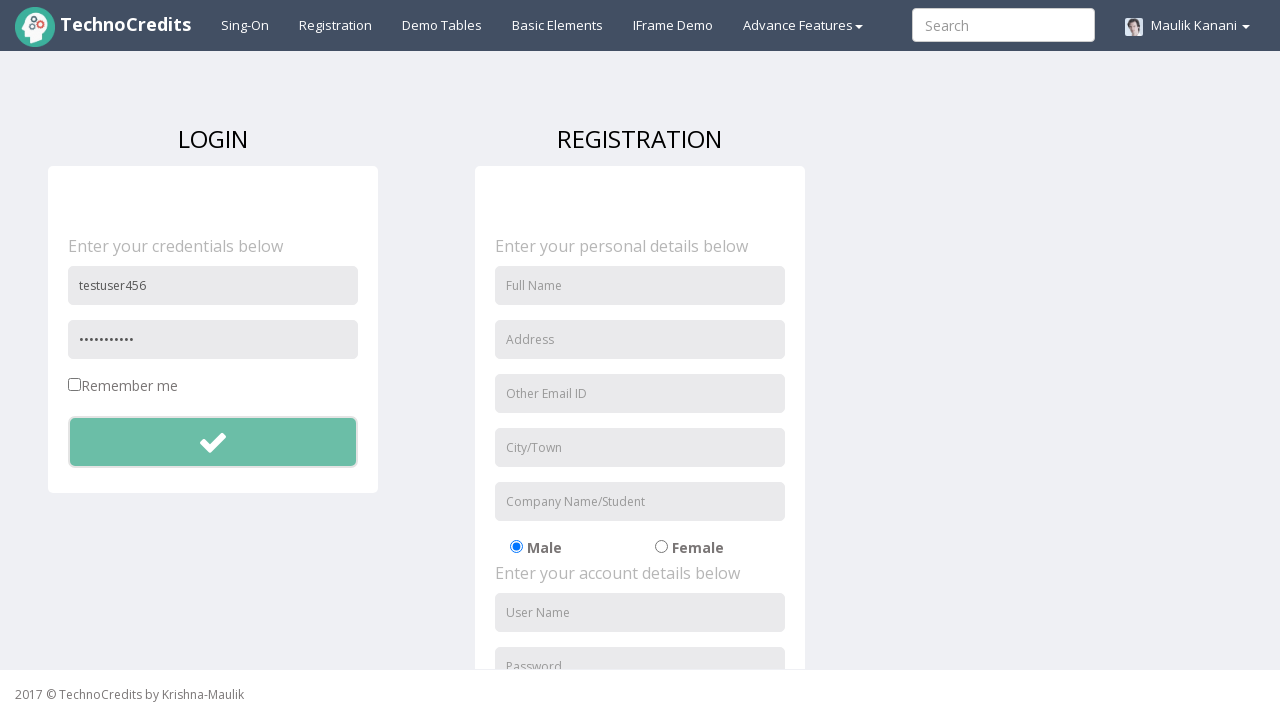

Success alert dialog accepted
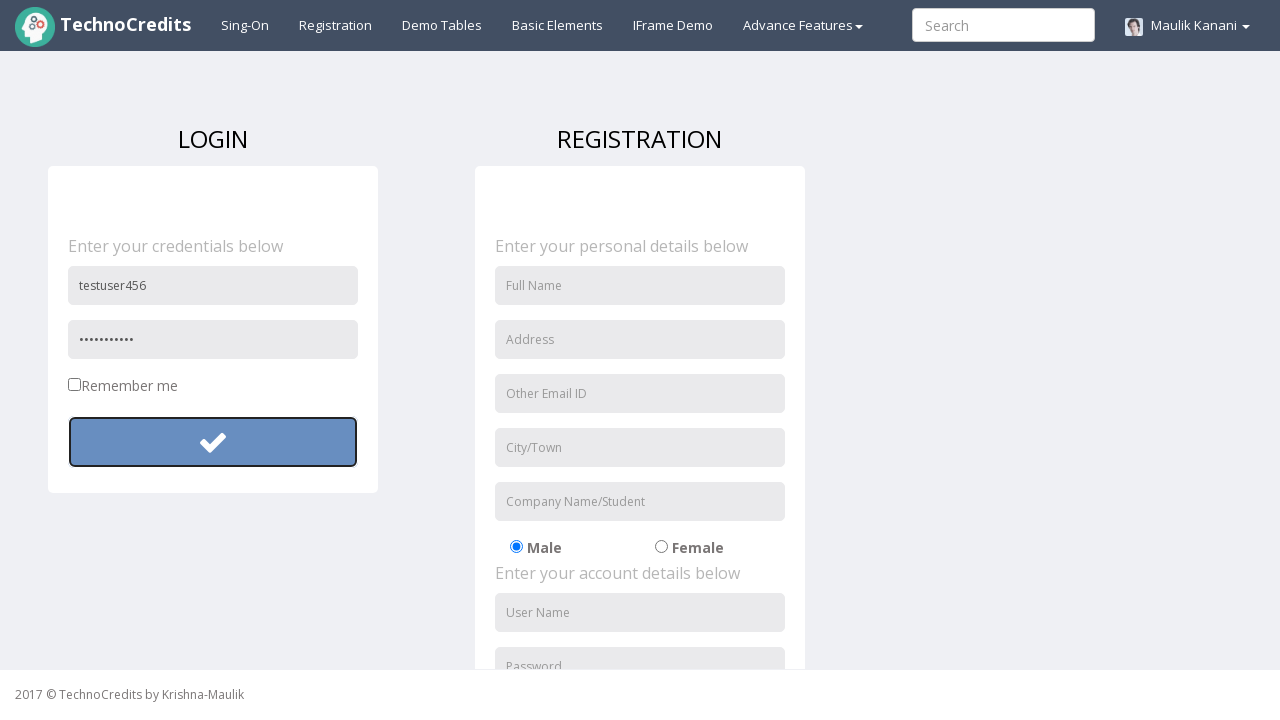

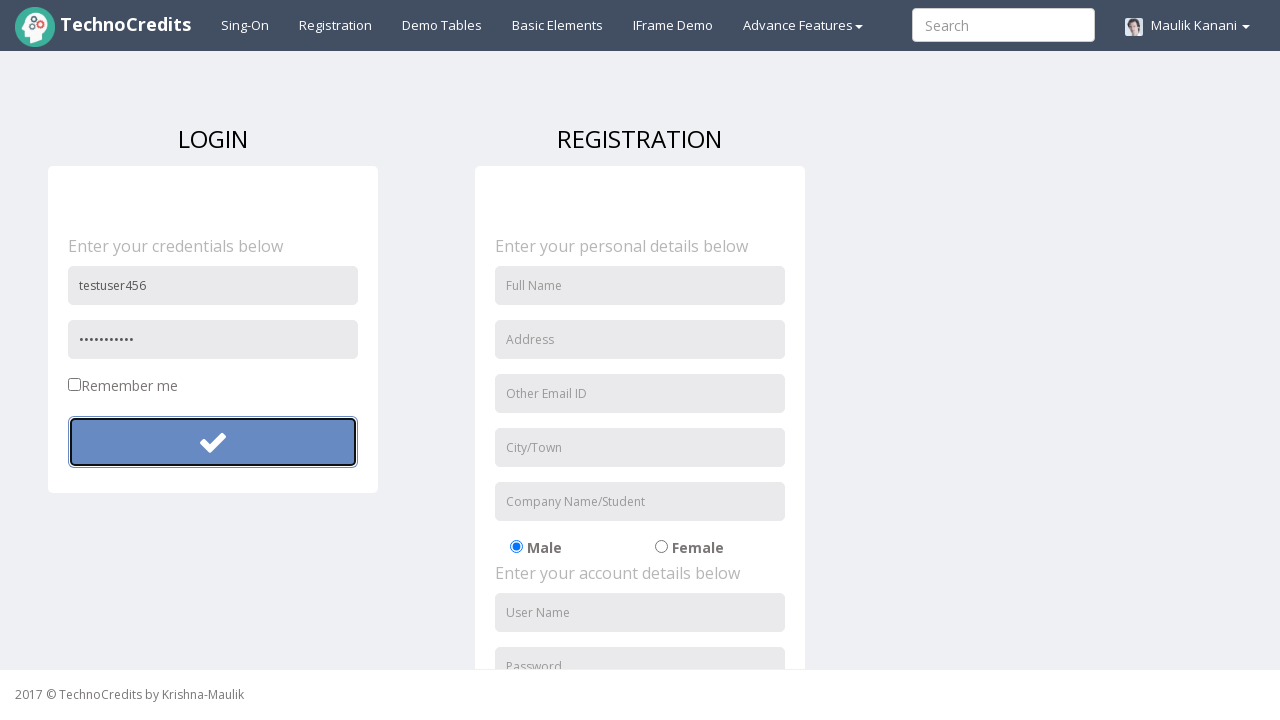